Tests a signup form by filling in first name, last name, and email fields, then clicking the submit button

Starting URL: https://secure-retreat-92358.herokuapp.com/

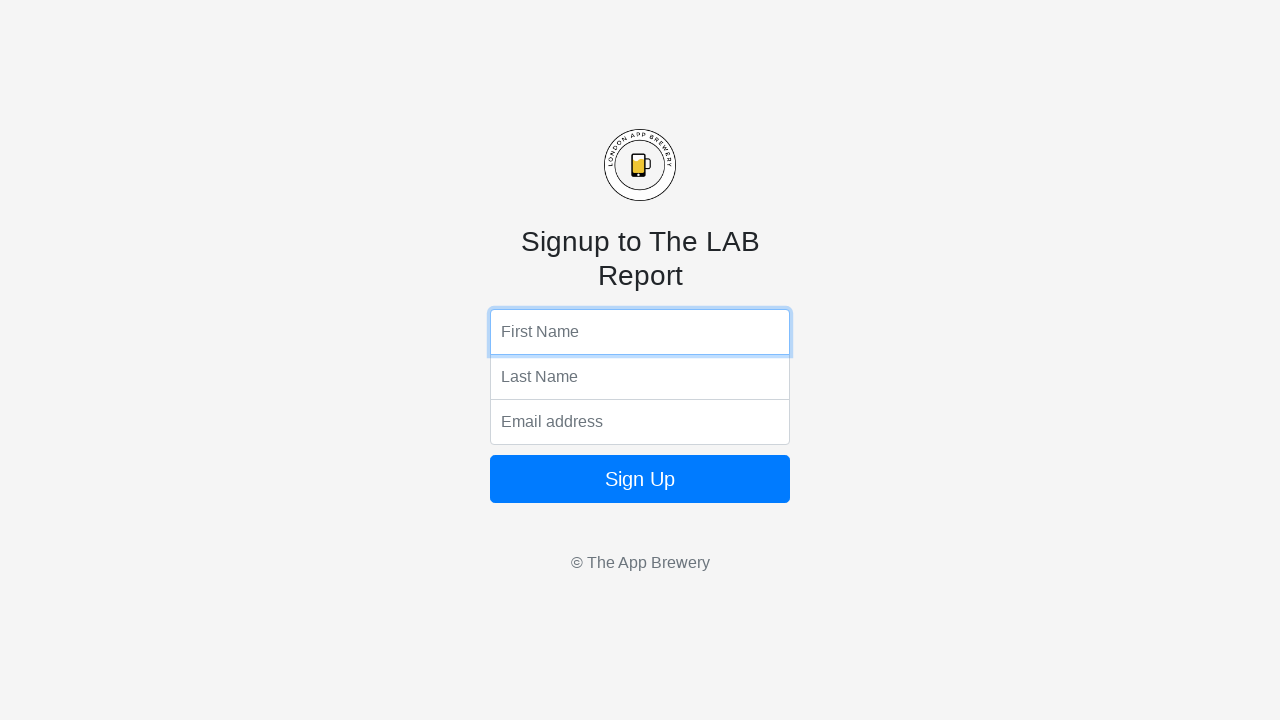

Filled first name field with 'Marcus' on input[name='fName']
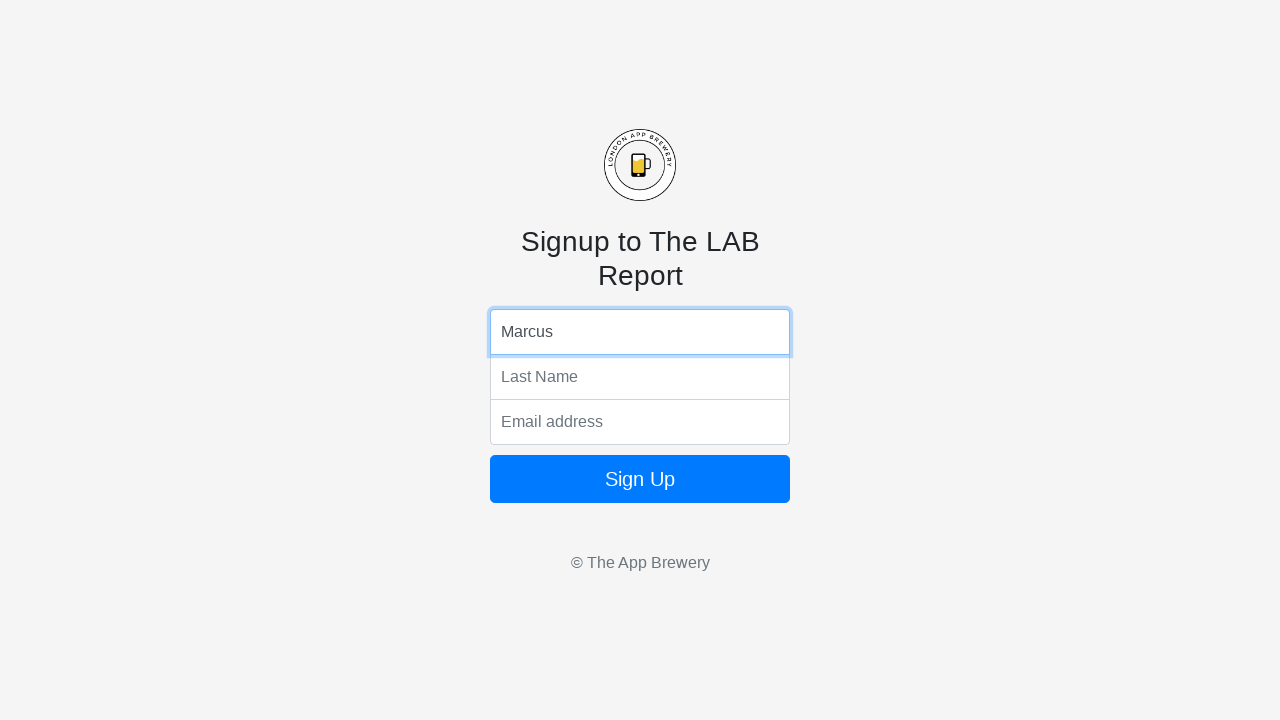

Filled last name field with 'Thompson' on input[name='lName']
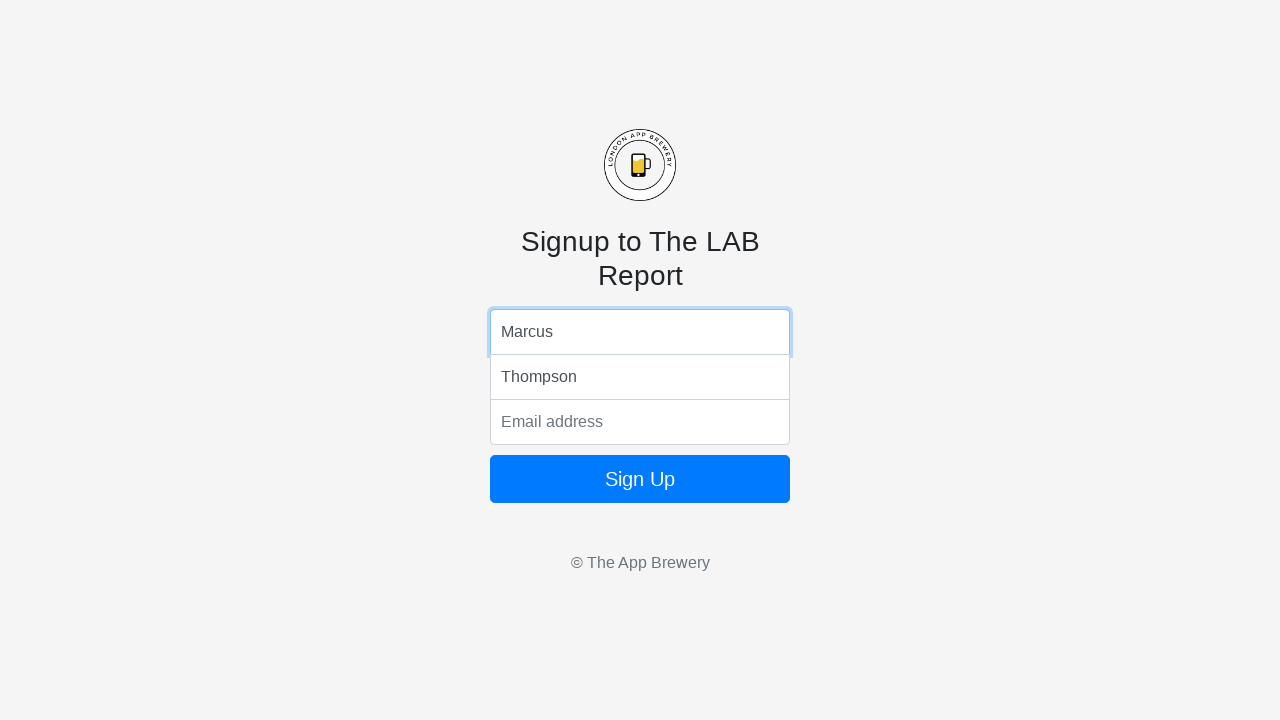

Filled email field with 'marcus.thompson@example.com' on input[name='email']
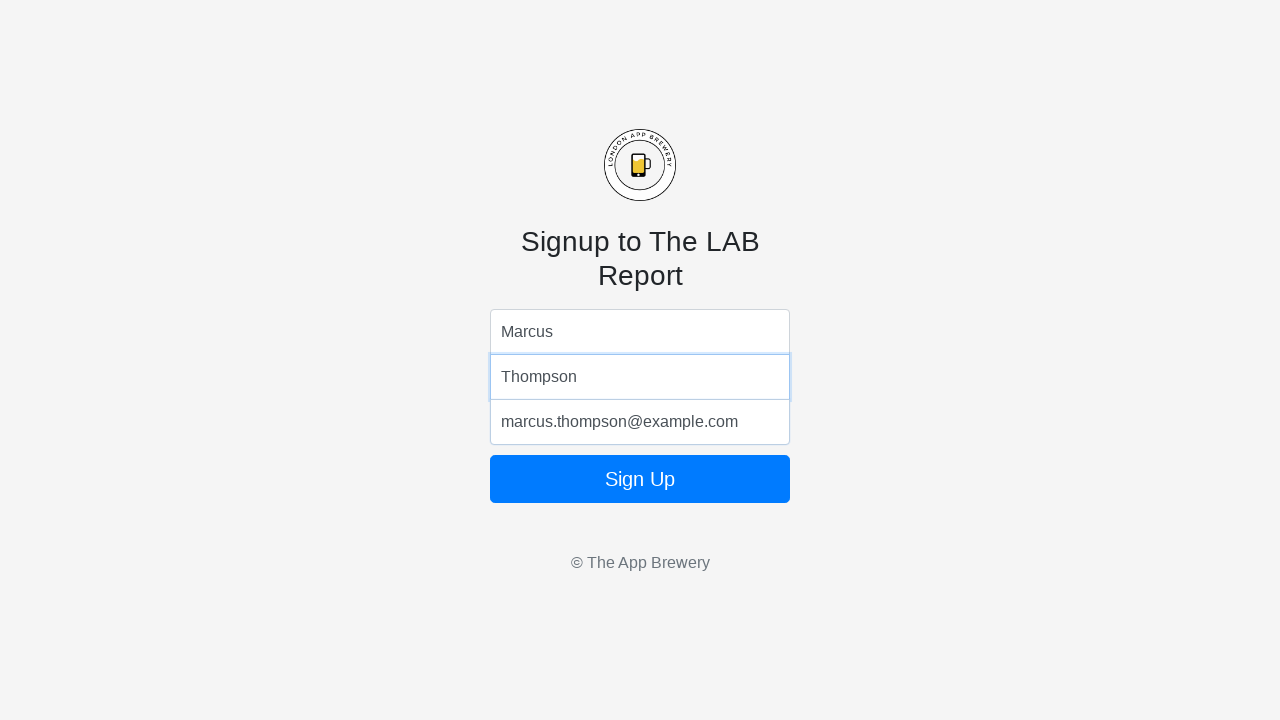

Clicked the submit button at (640, 479) on .btn-lg
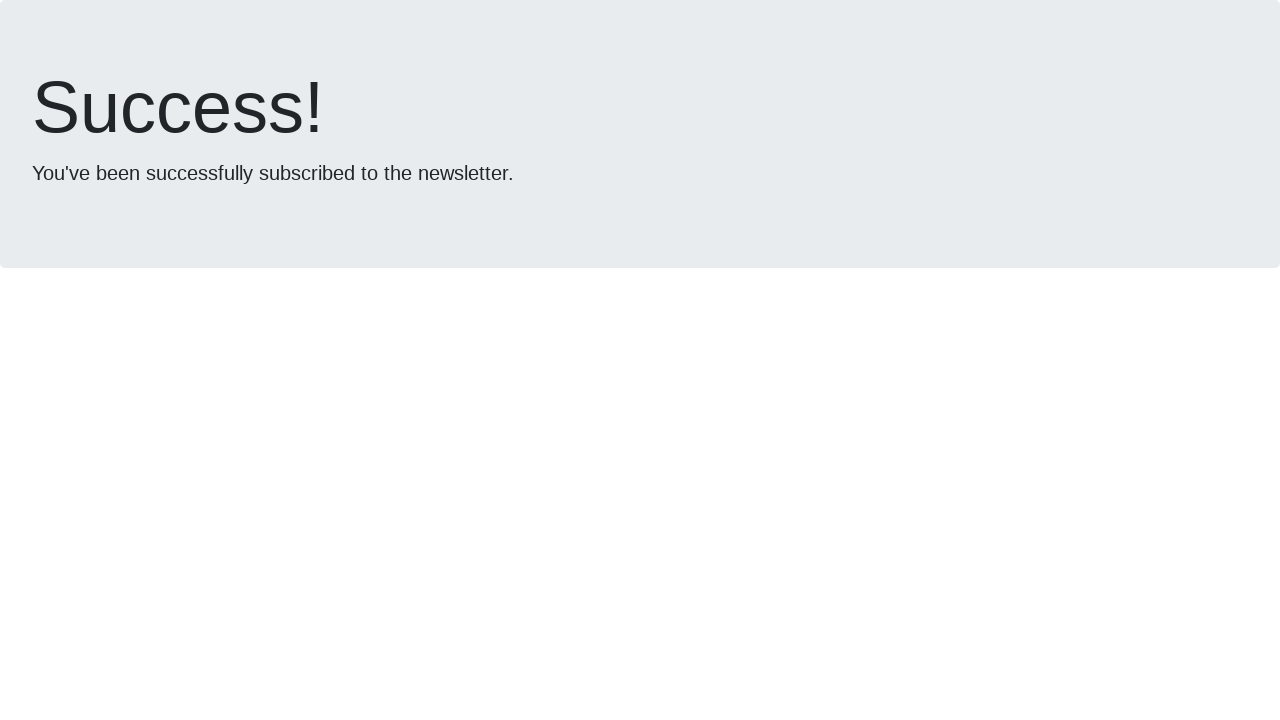

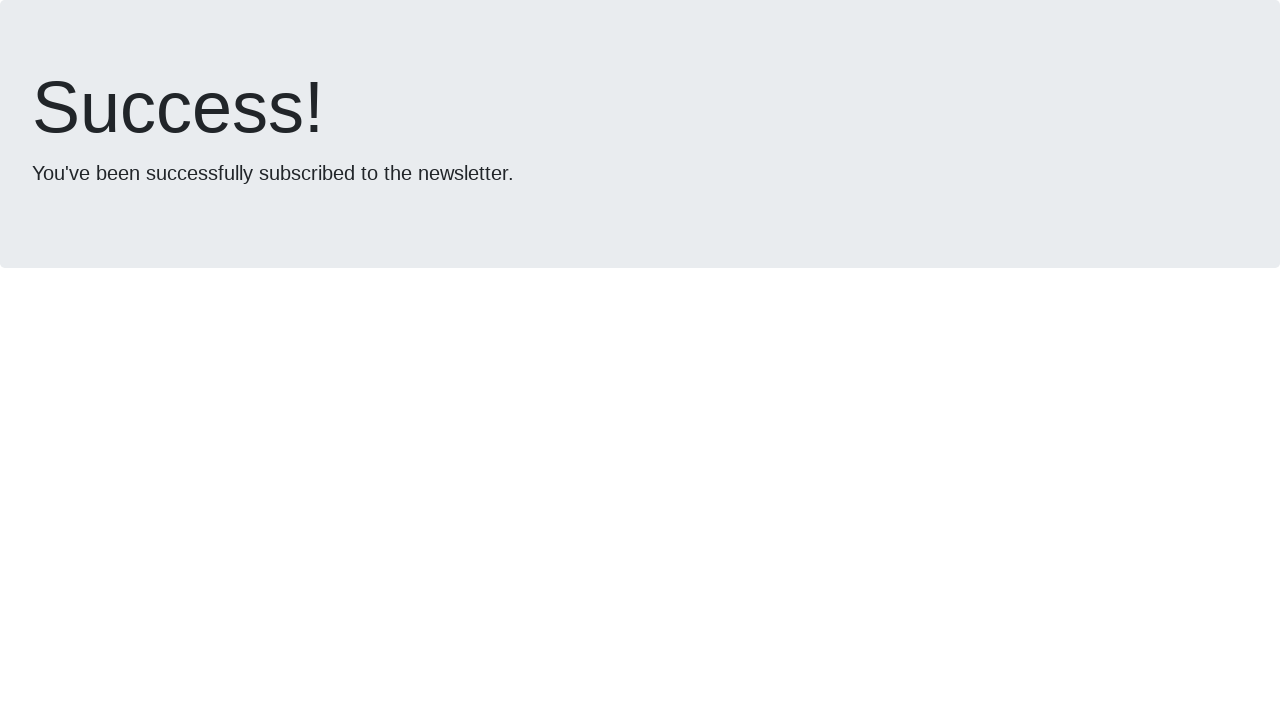